Navigates to the OrangeHRM login page and retrieves the CSS color value of the Login button element to demonstrate CSS property inspection.

Starting URL: https://opensource-demo.orangehrmlive.com/web/index.php/auth/login

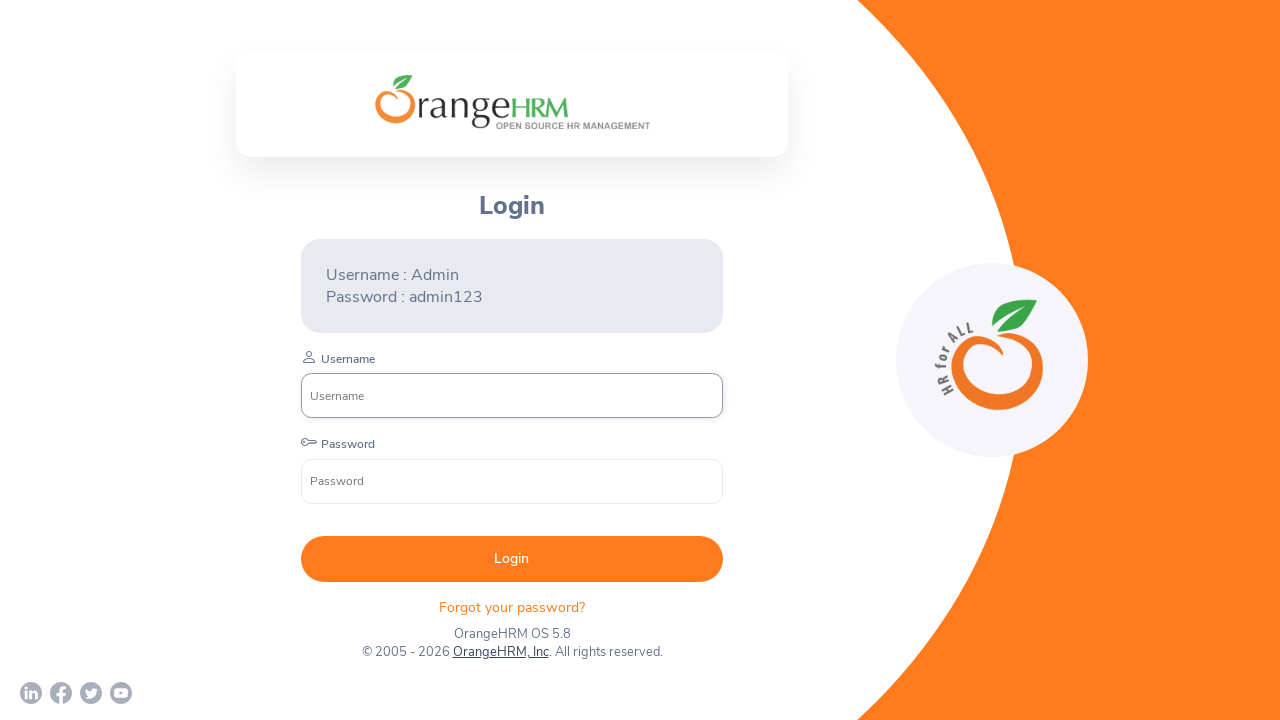

Login button became visible
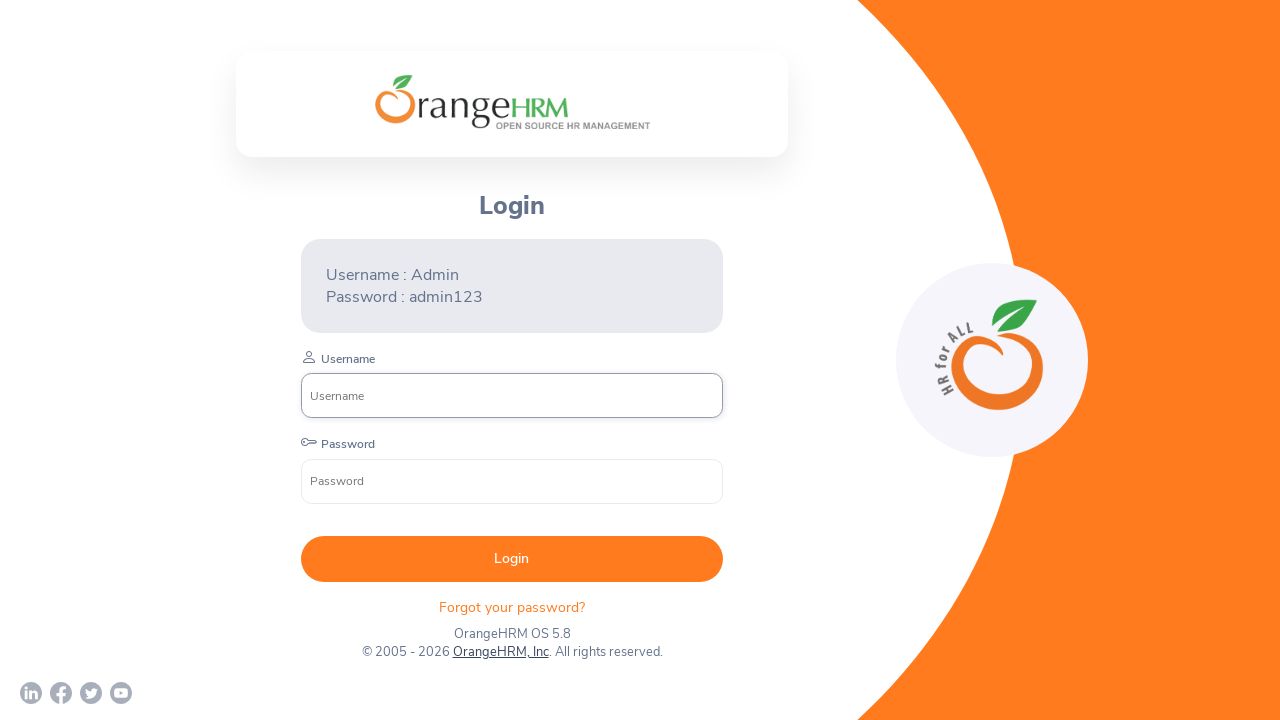

Retrieved CSS color value of Login button: rgb(255, 255, 255)
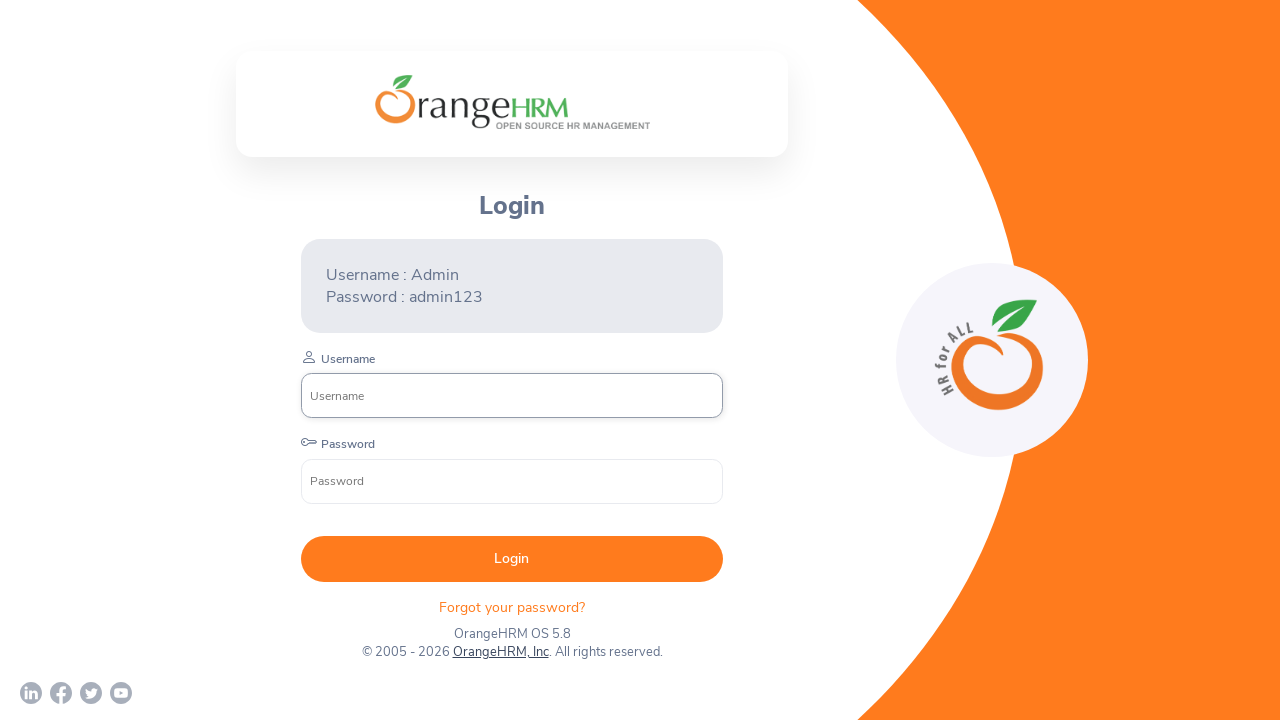

Printed button color value to console
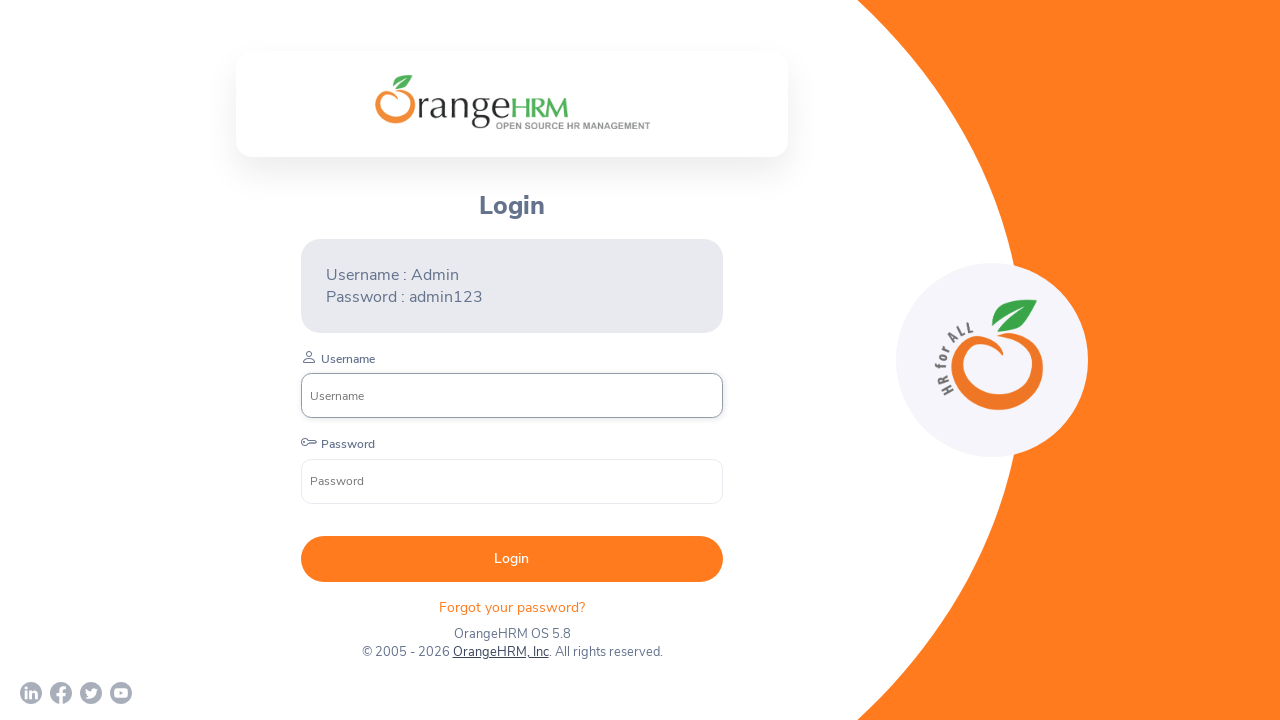

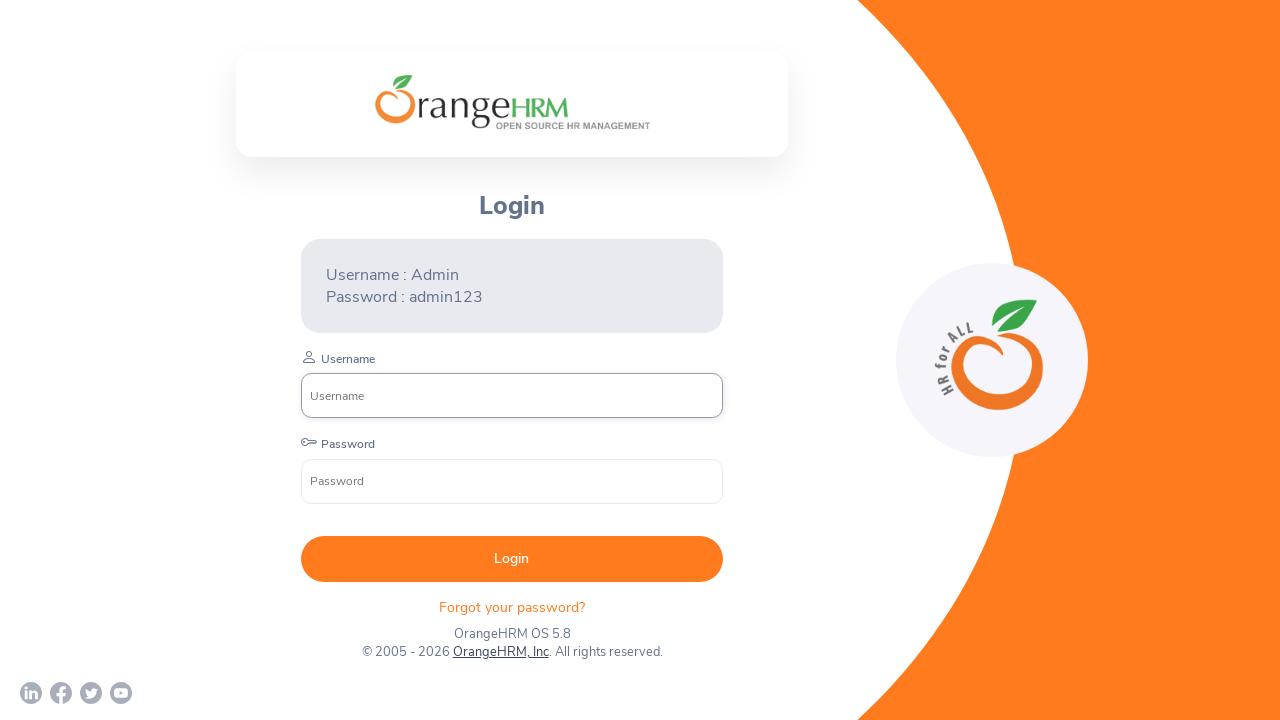